Tests SVG map interaction by navigating to an India map, finding all state elements, and clicking on the Tripura state to zoom into it.

Starting URL: https://www.amcharts.com/svg-maps/?map=india

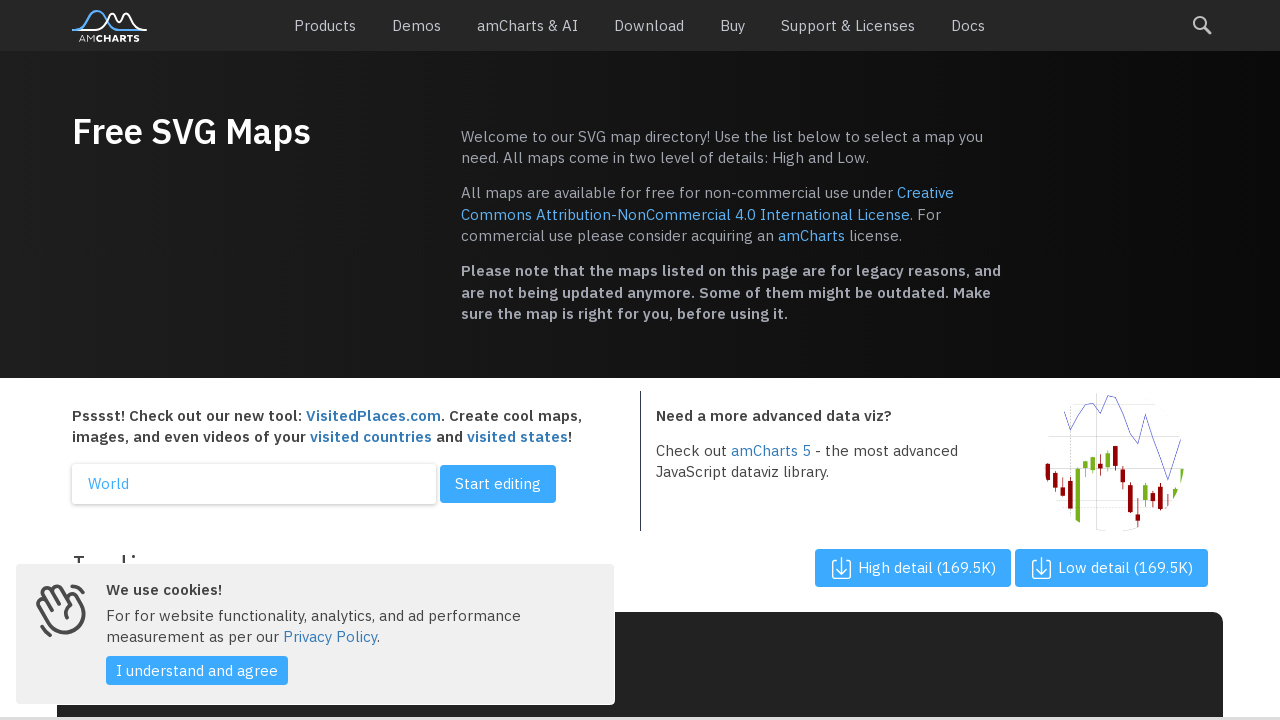

Waited 3 seconds for SVG map to load
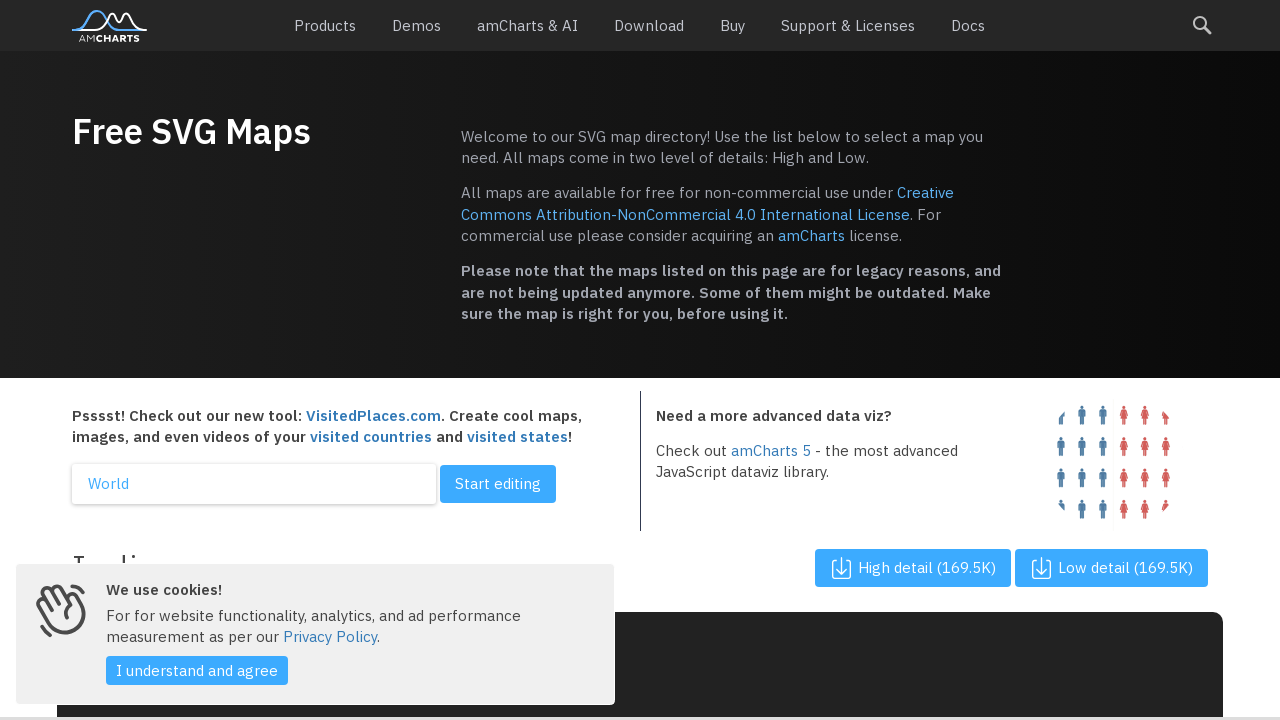

SVG element loaded on page
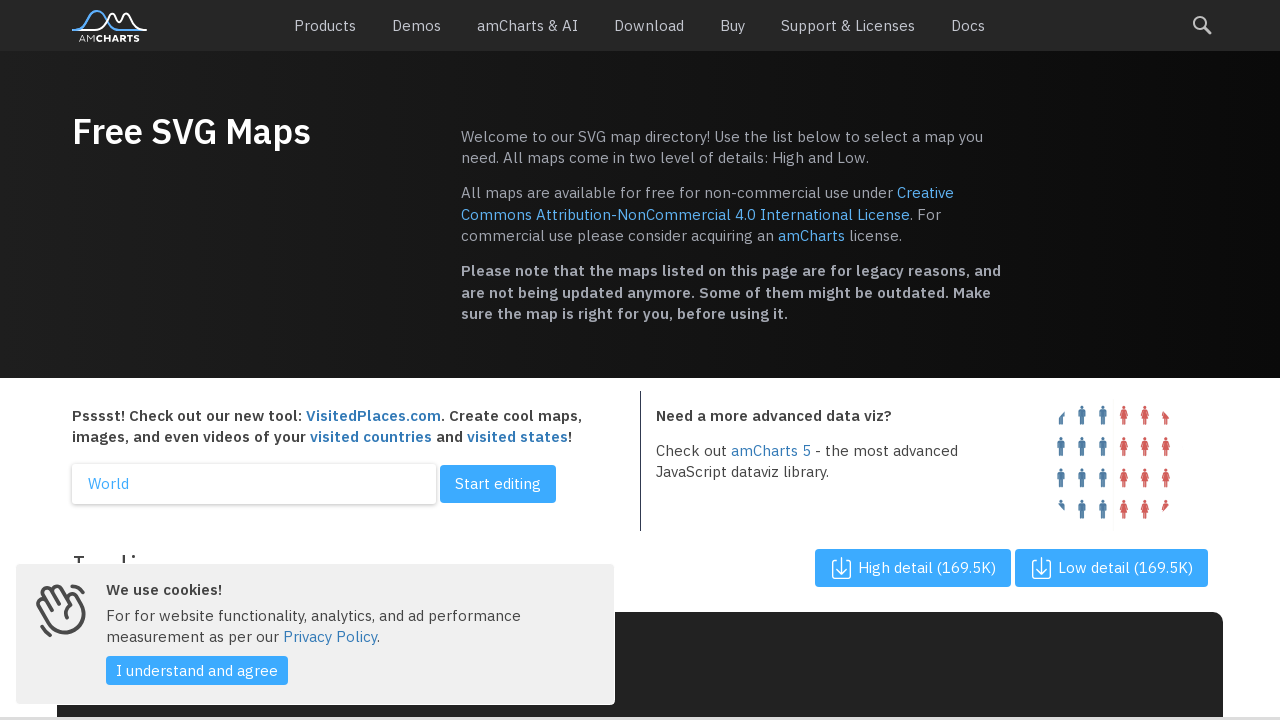

Found all state path elements in SVG map
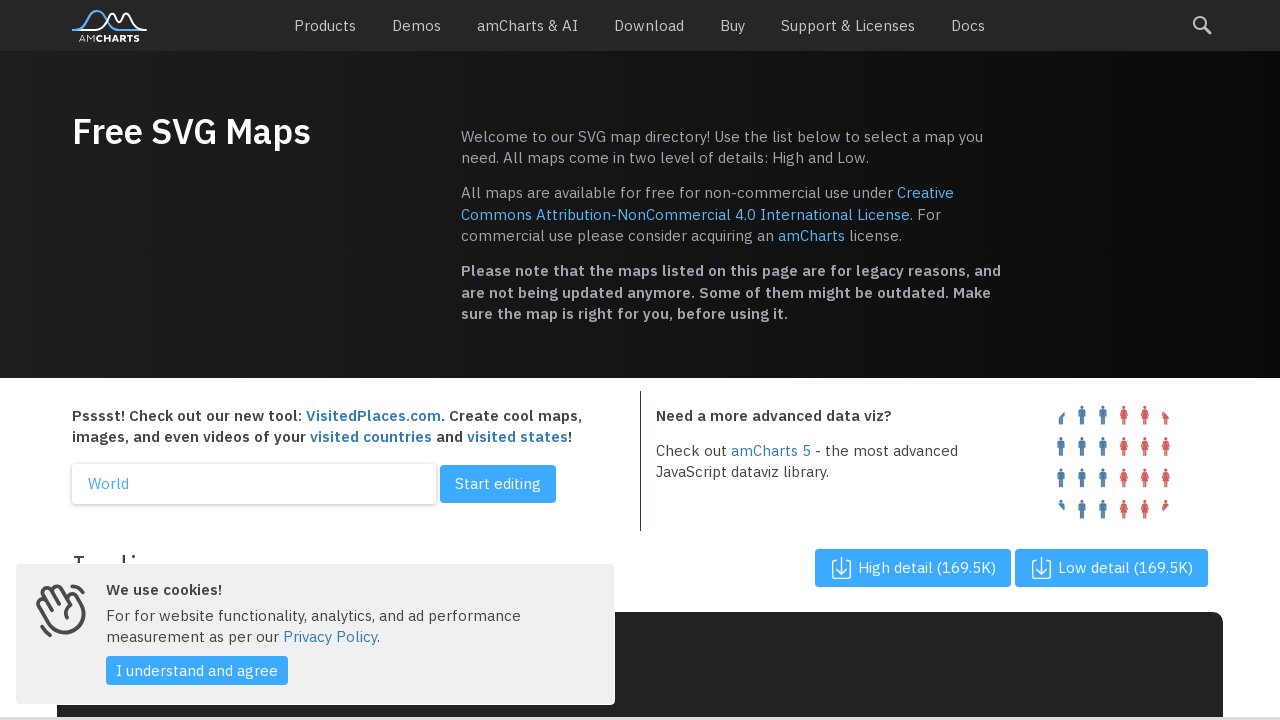

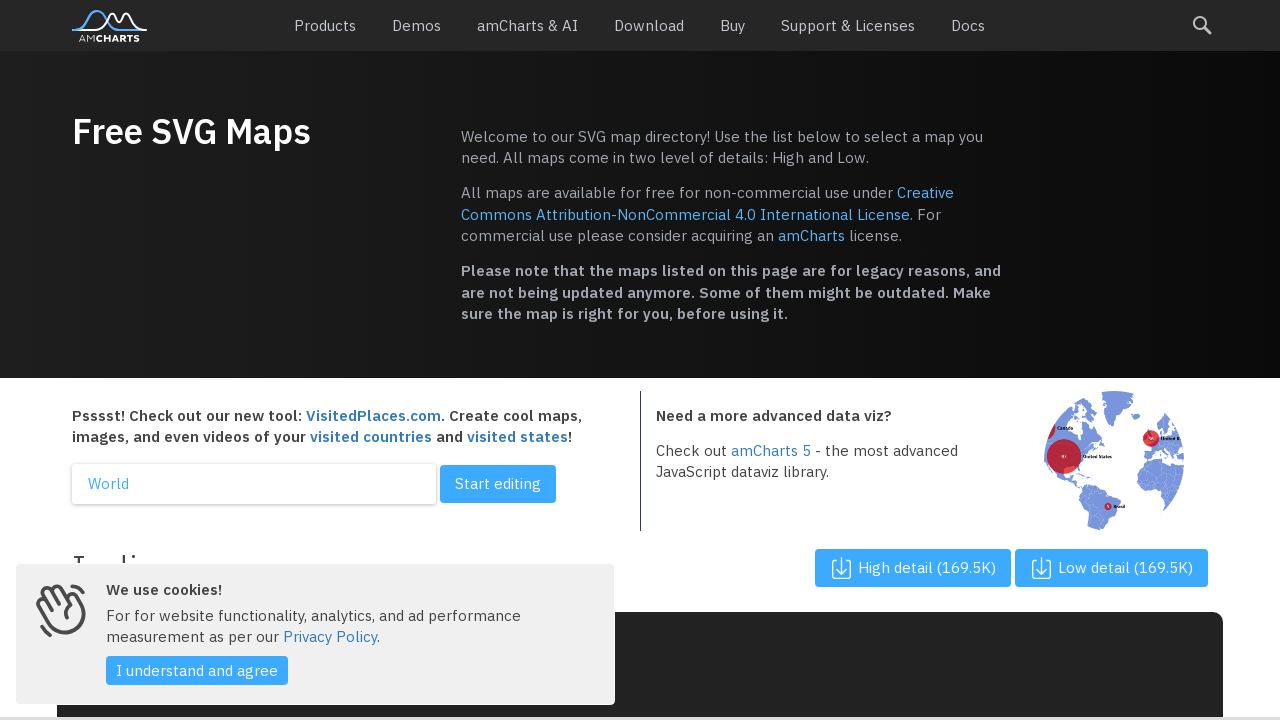